Searches for "Selenium" in the search bar and submits the search query

Starting URL: https://books-pwakit.appspot.com/

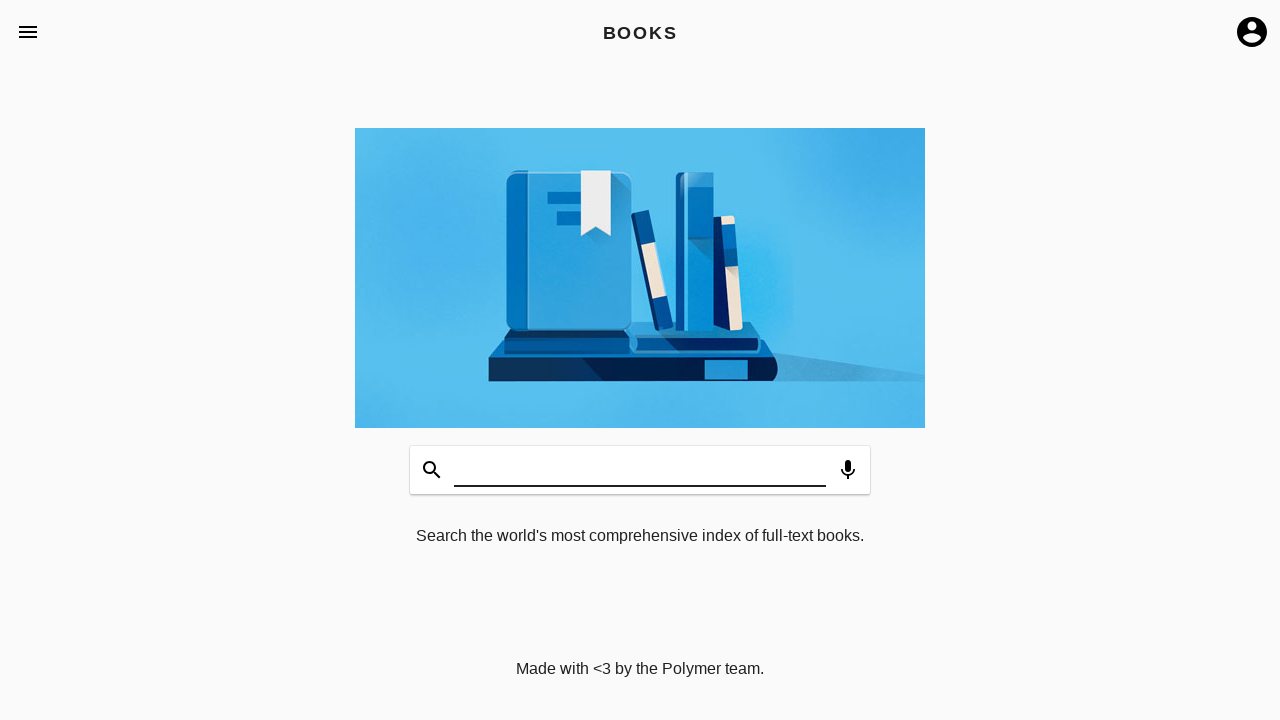

Filled search input with 'Selenium' on #input
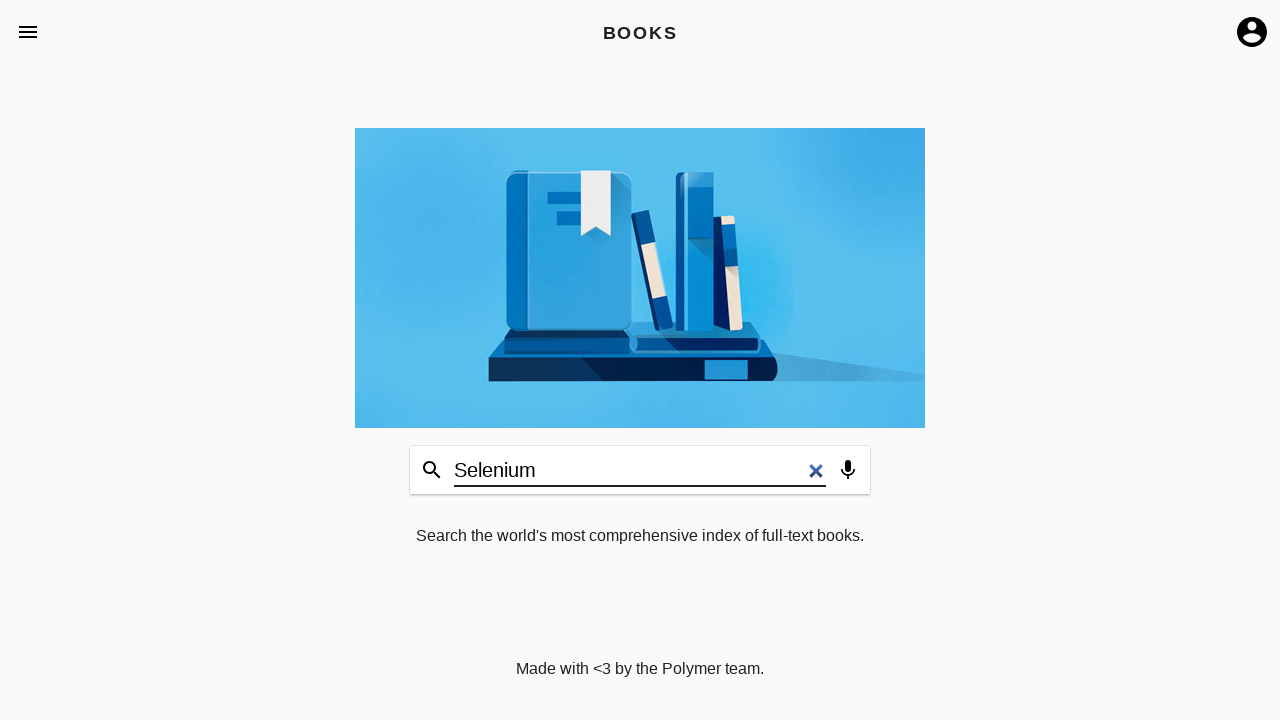

Pressed Enter to submit the search query on #input
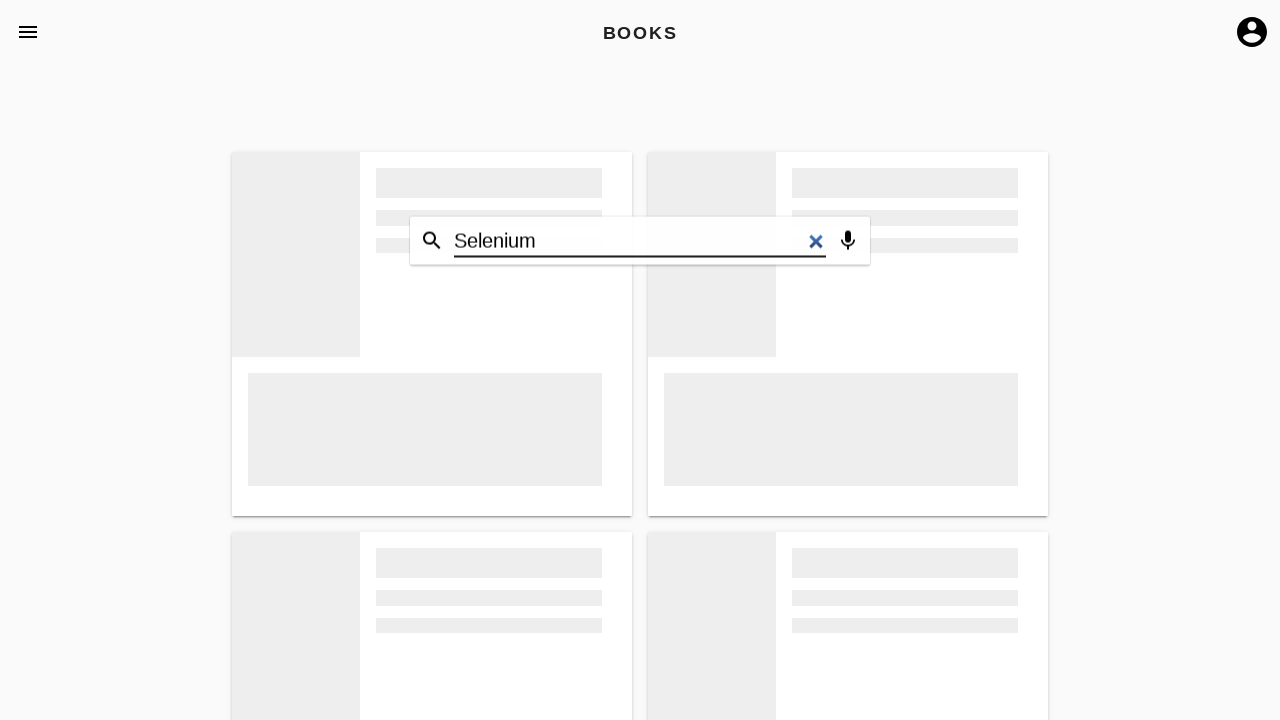

Search results loaded and network idle
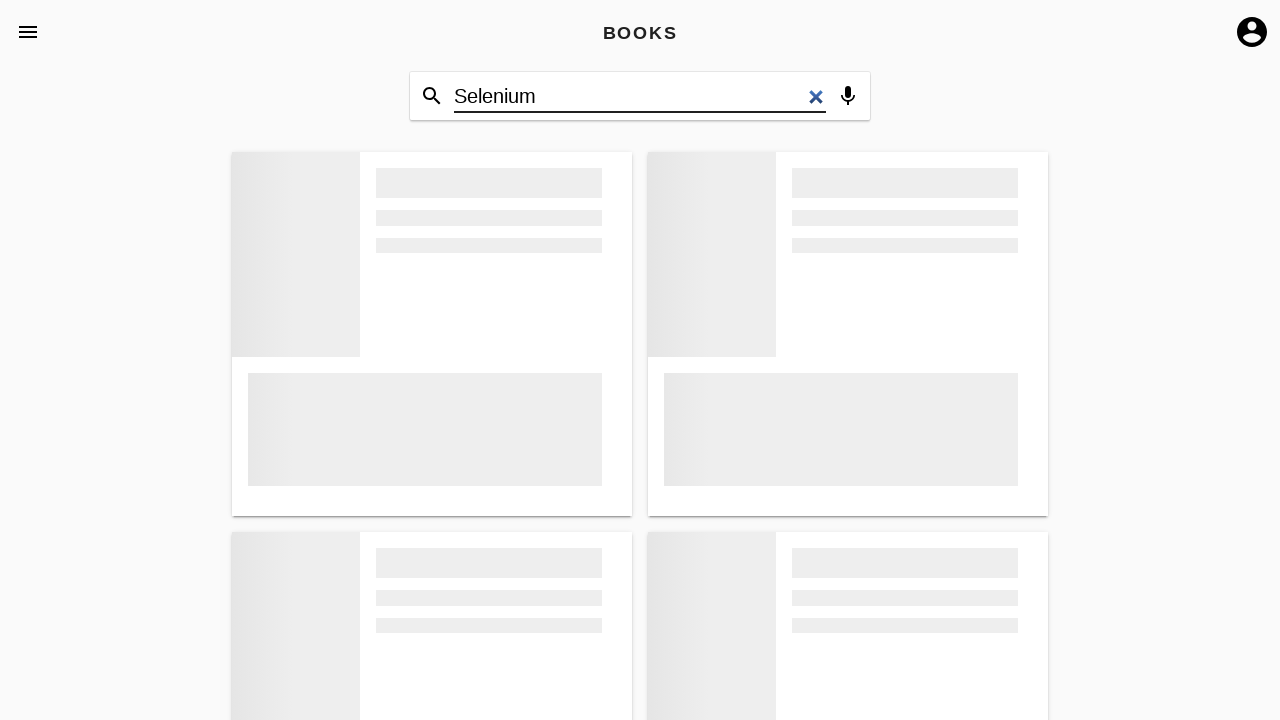

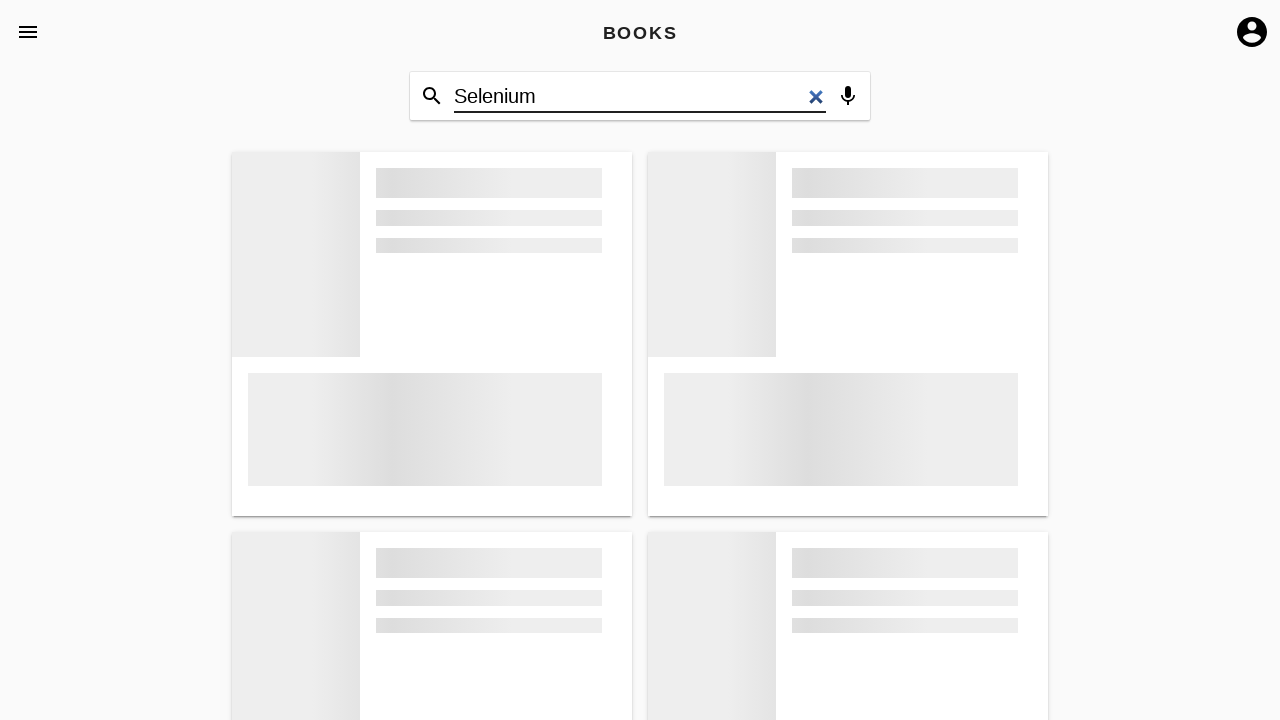